Waits for a price element to show $100, clicks book button, reads a value, calculates answer, and submits.

Starting URL: http://suninjuly.github.io/explicit_wait2.html

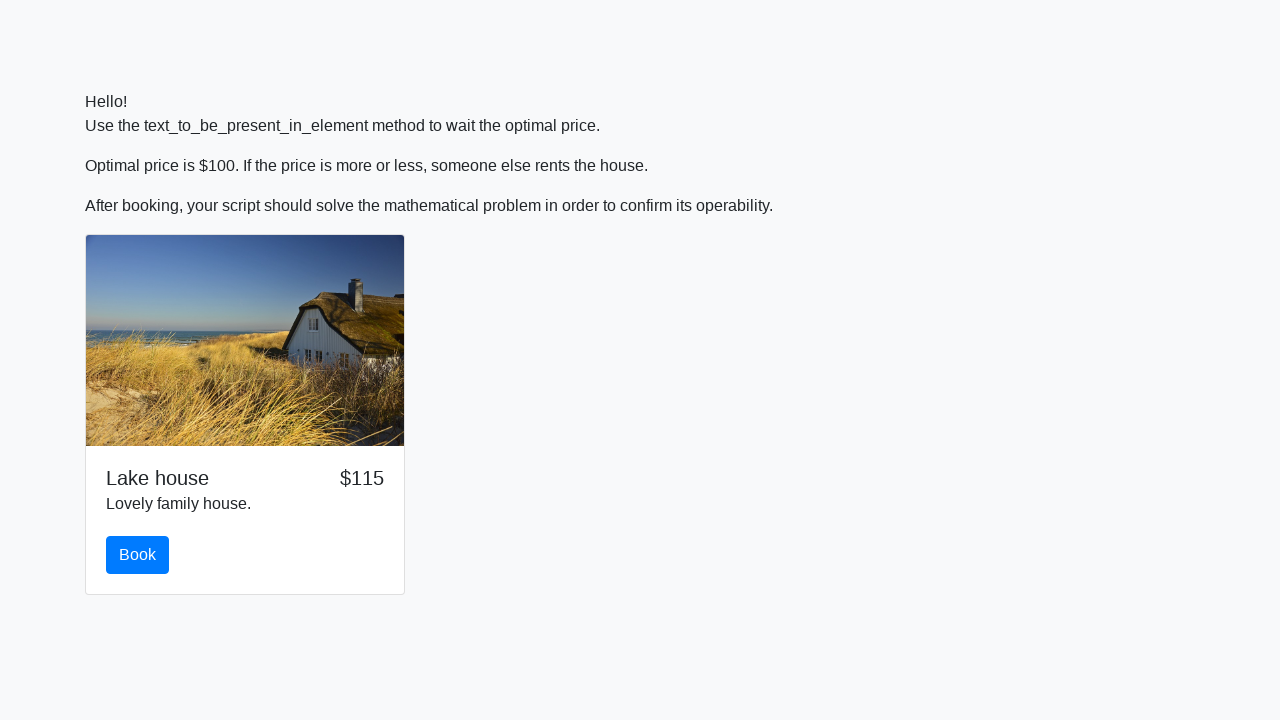

Waited for price element to show $100
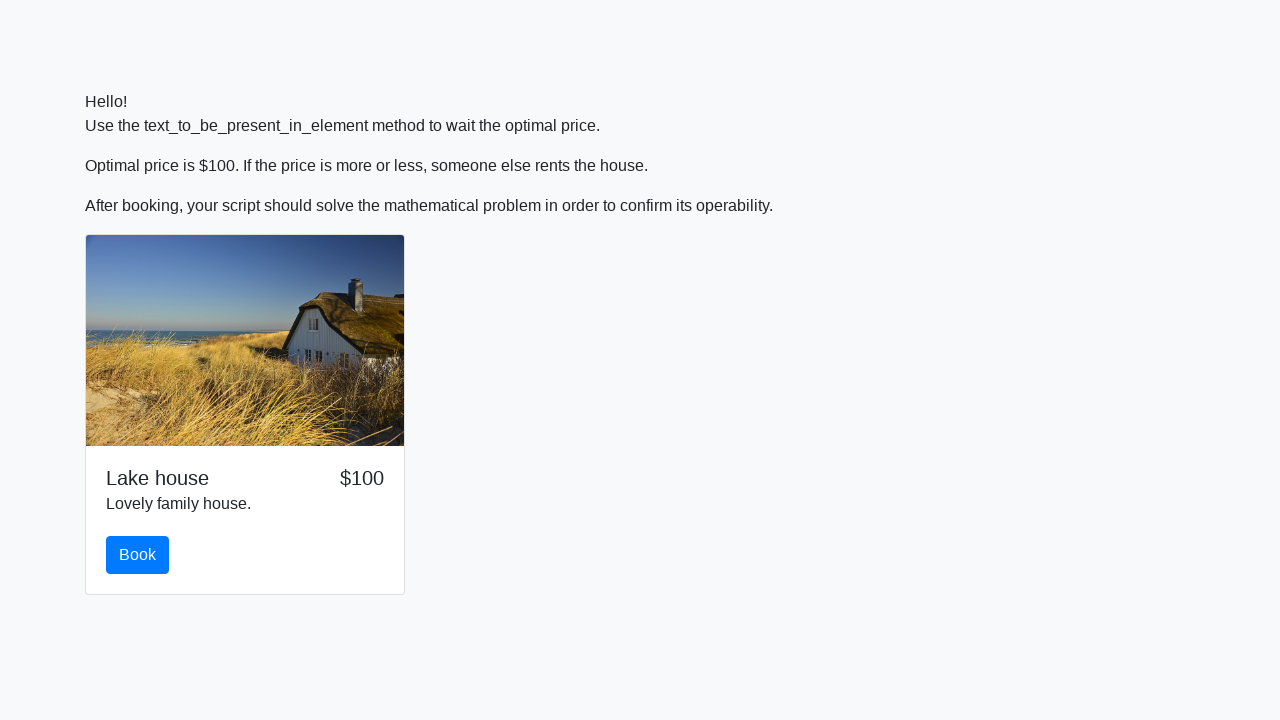

Clicked book button at (138, 555) on button#book
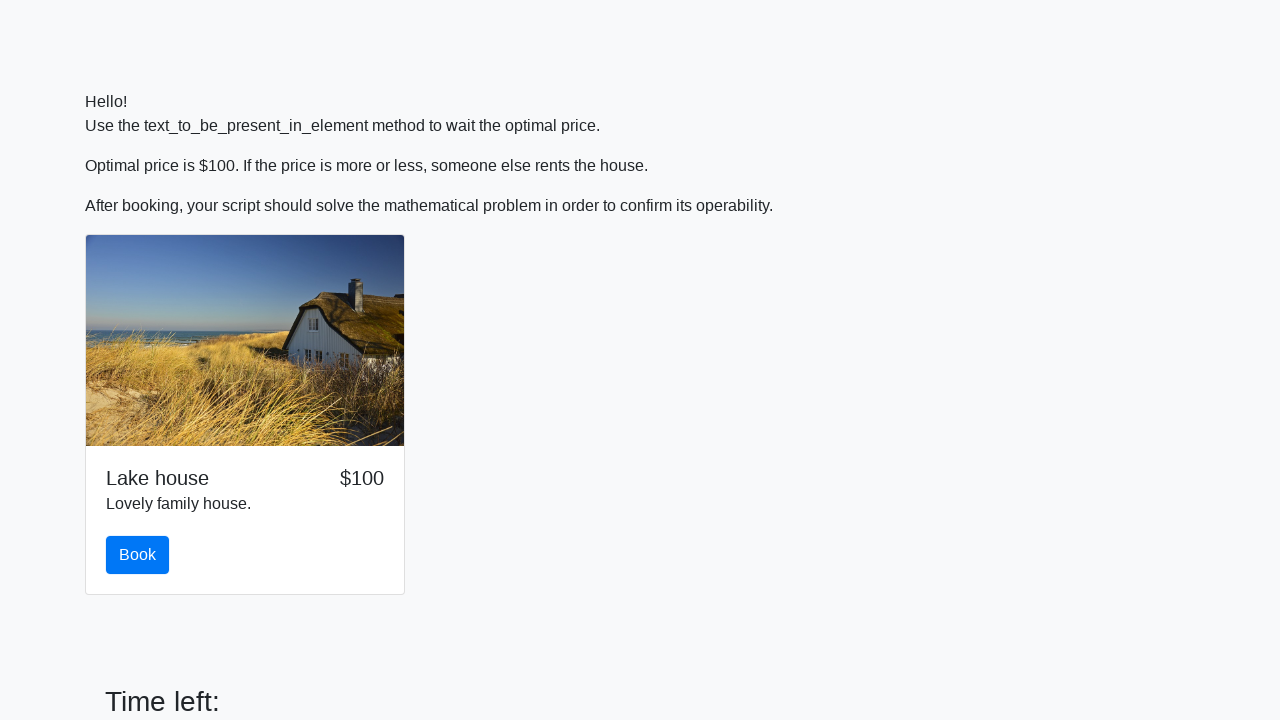

Read x value from input_value element: 686
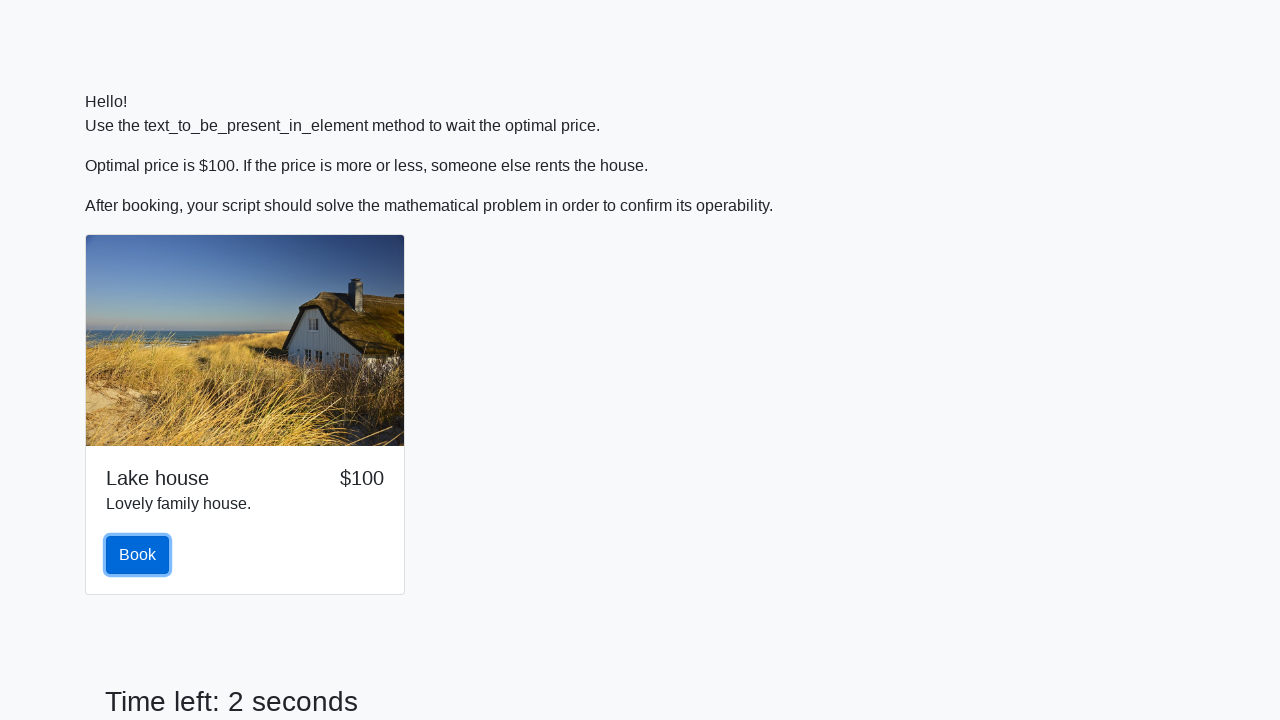

Calculated answer using formula: log(abs(12 * sin(686))) = 2.3857534218458523
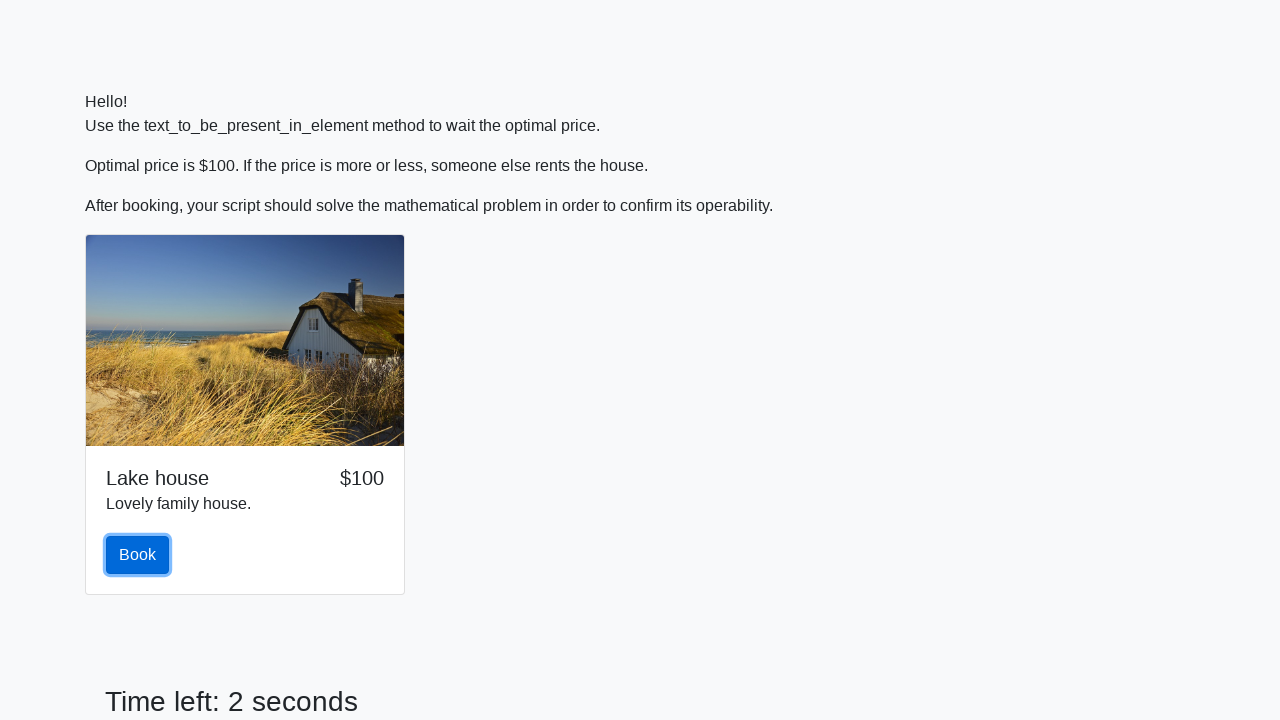

Filled answer field with calculated value: 2.3857534218458523 on input#answer
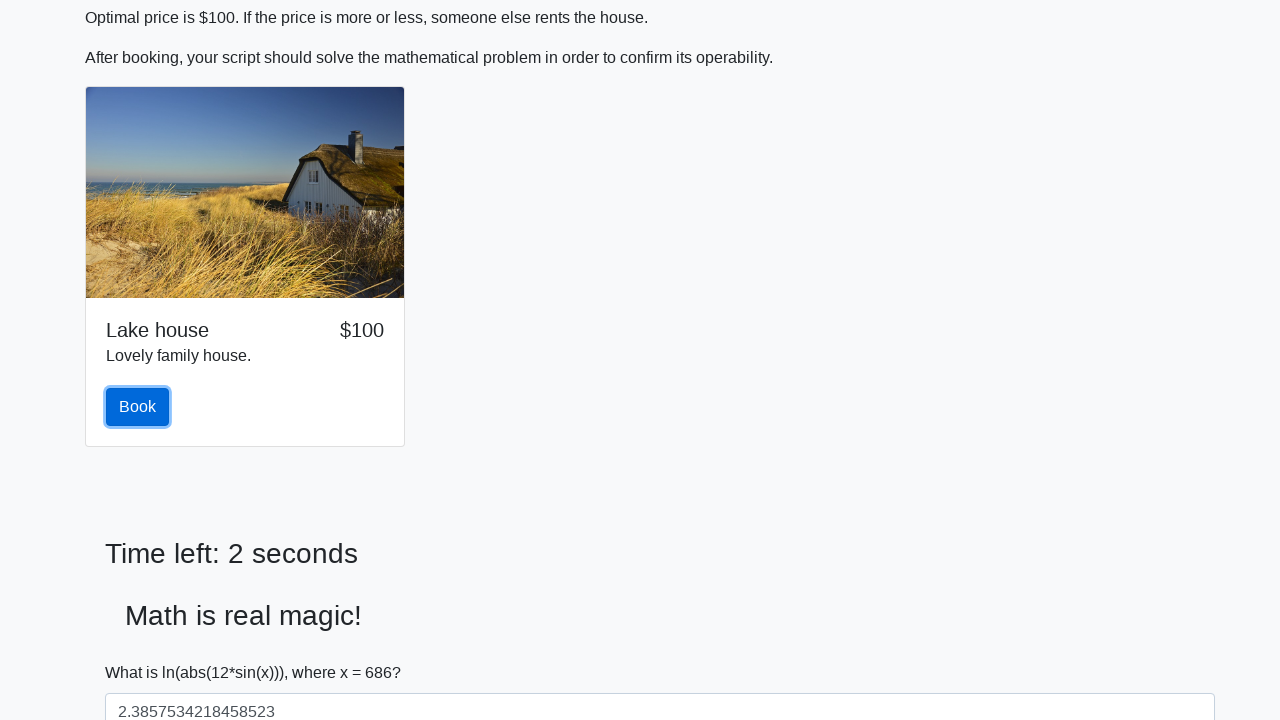

Clicked solve button to submit answer at (143, 651) on button#solve
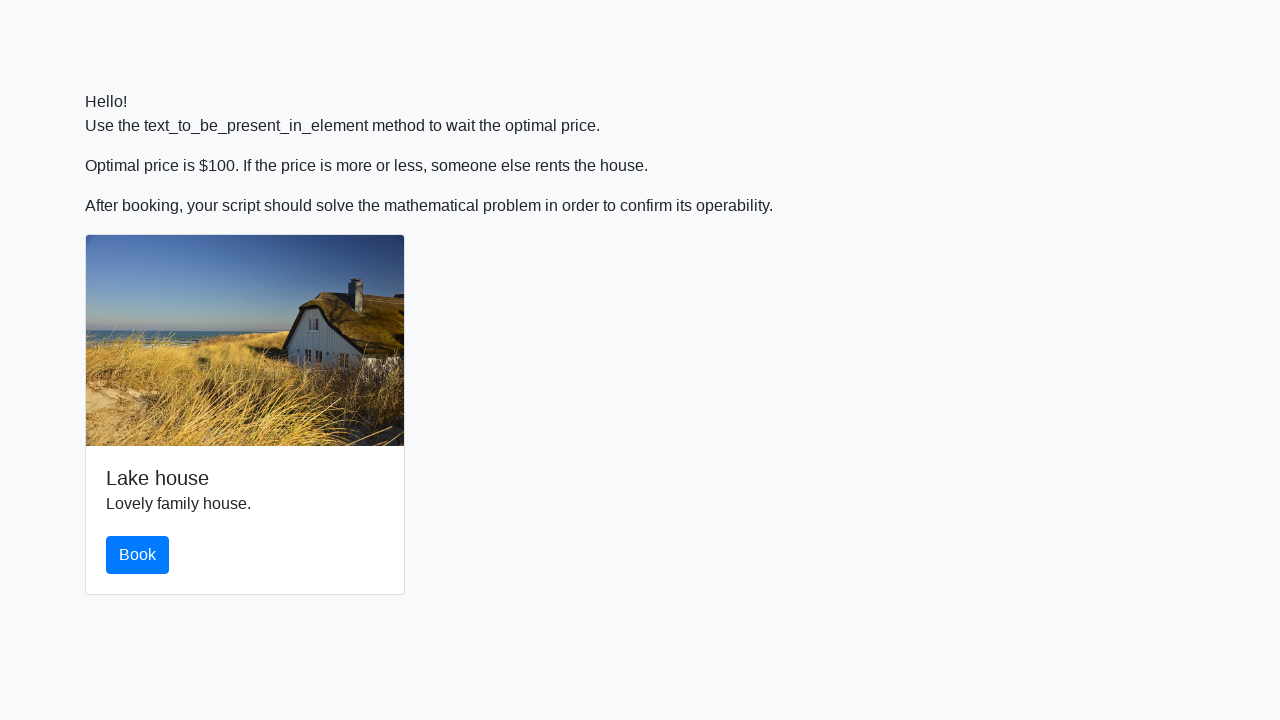

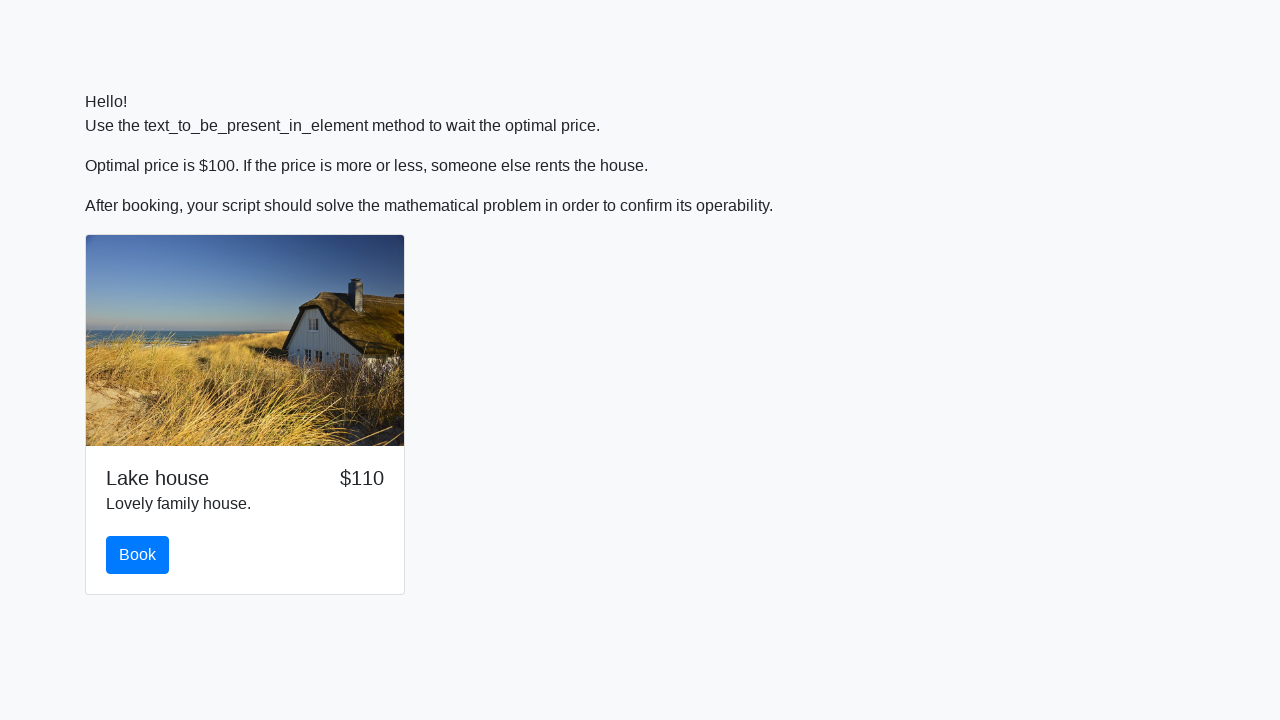